Navigates to the automation exercise homepage and verifies that the page loads correctly by checking for the "FEATURES ITEMS" heading

Starting URL: https://automationexercise.com/

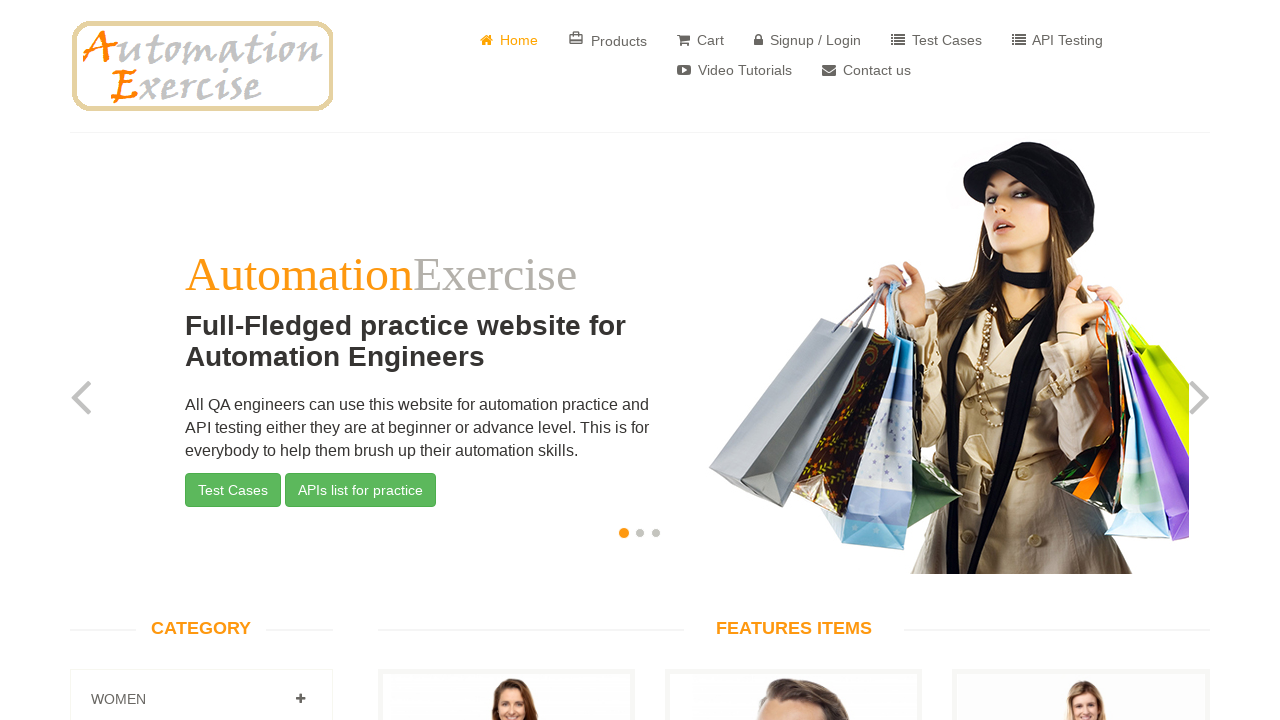

Login link became visible, indicating page has loaded
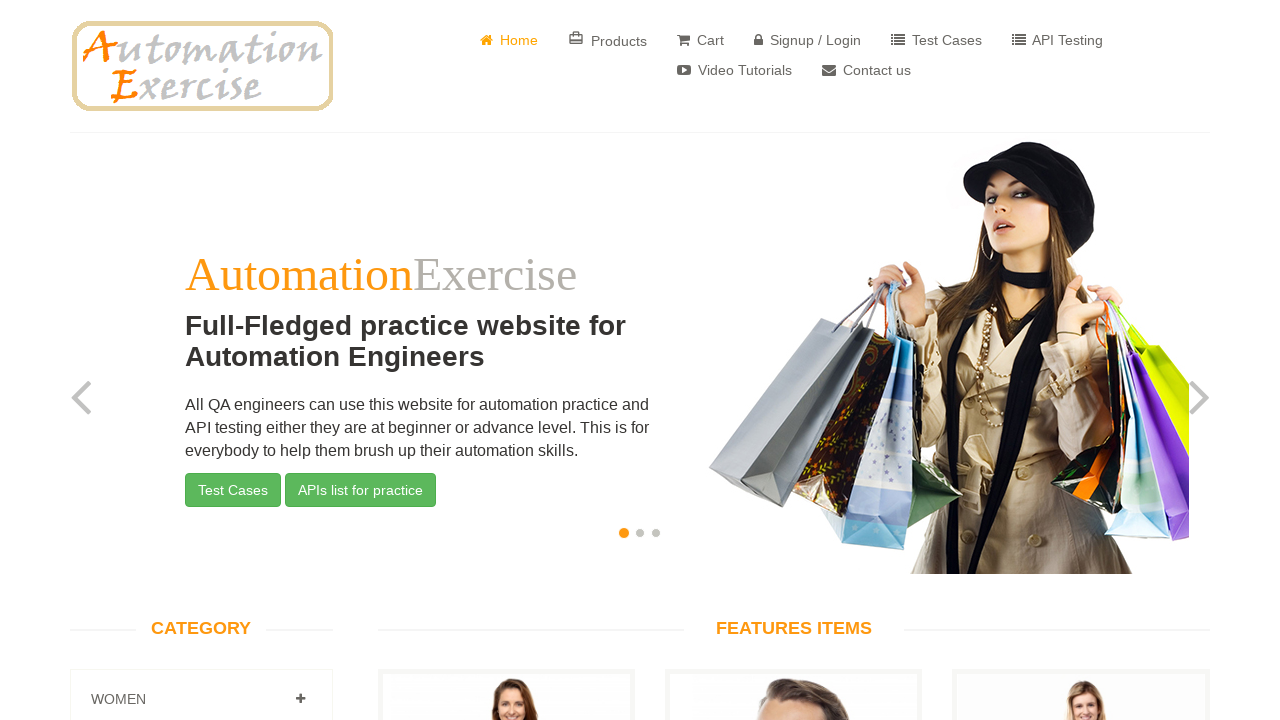

FEATURES ITEMS heading is visible on the automation exercise homepage
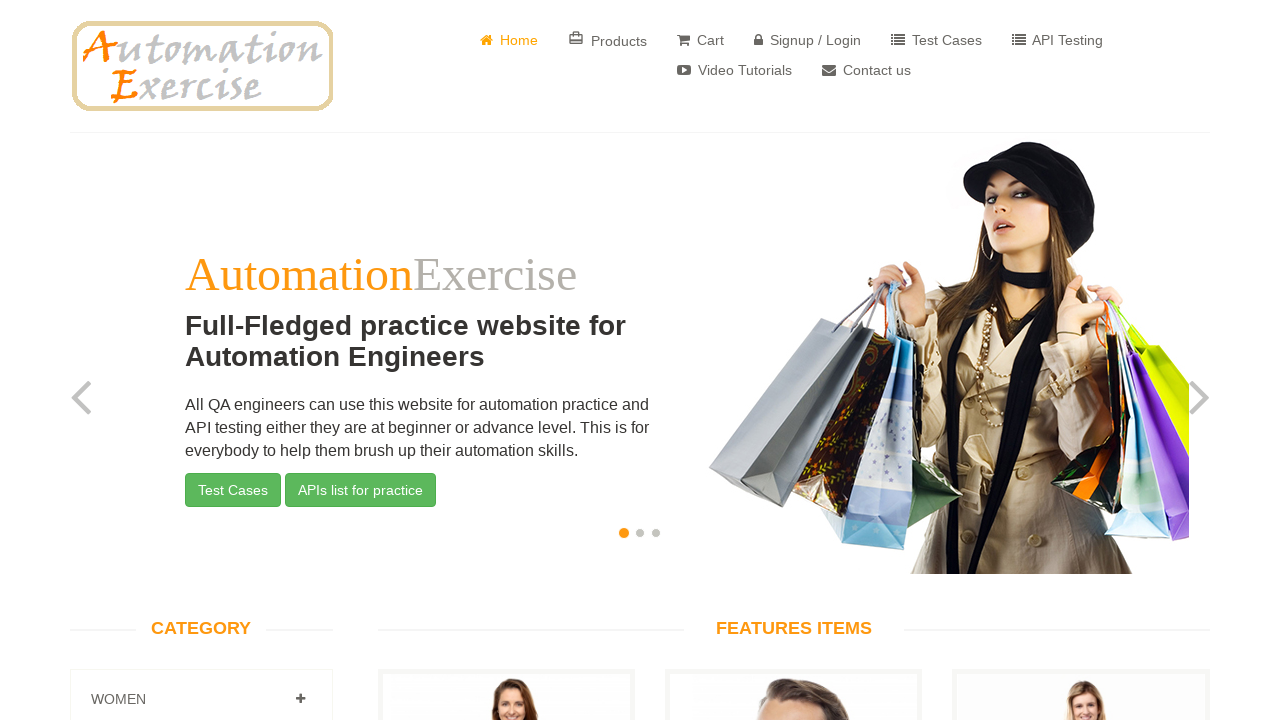

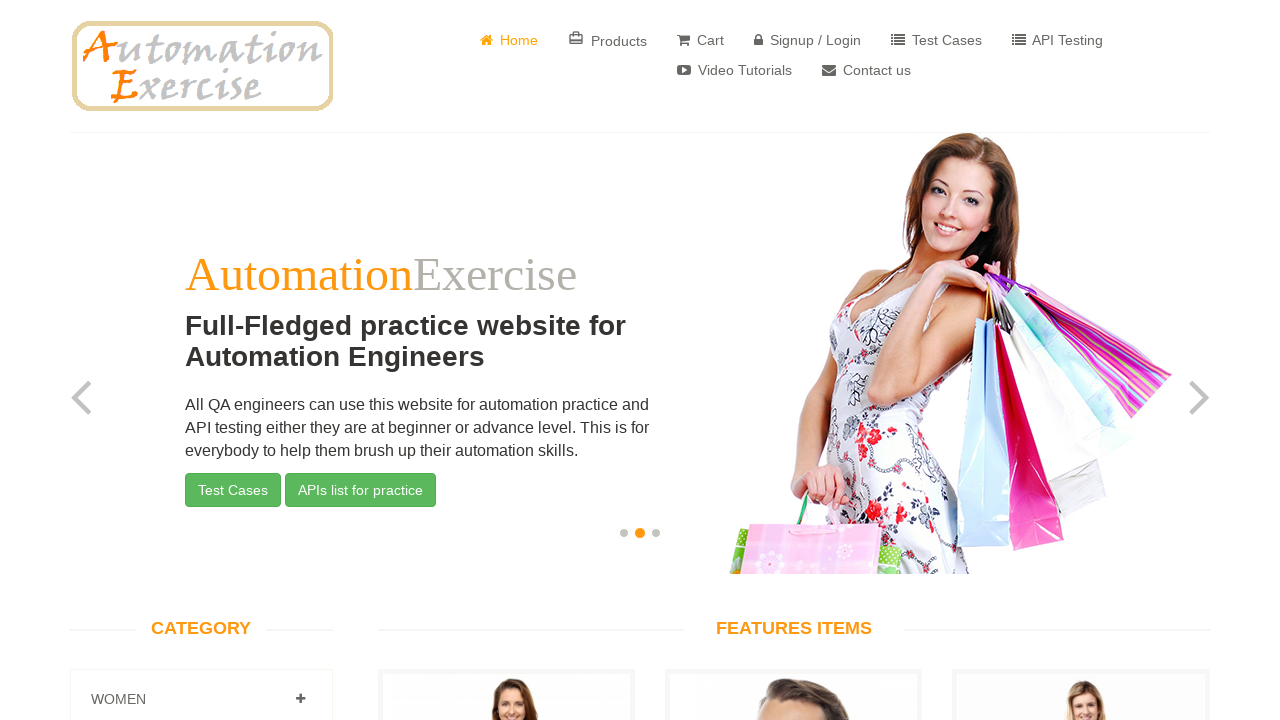